Tests checkbox functionality by clicking on checkboxes if they are not already selected, ensuring both checkboxes end up in a selected state

Starting URL: https://the-internet.herokuapp.com/checkboxes

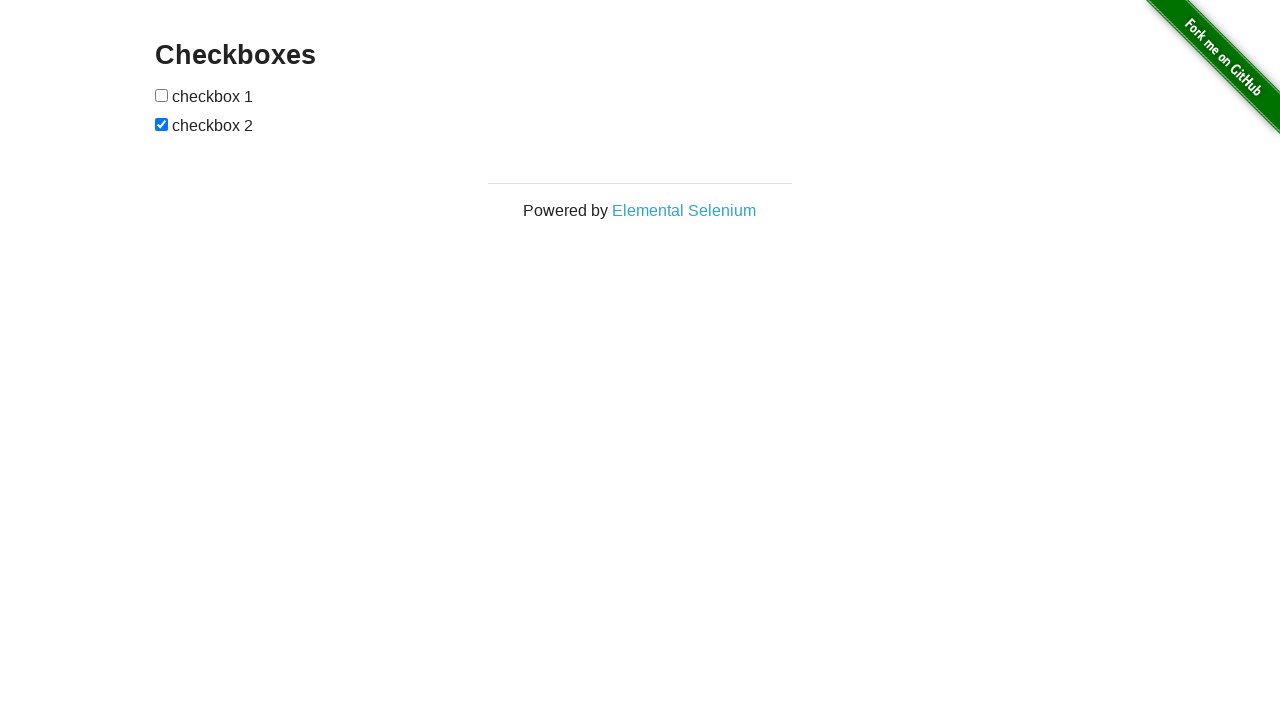

Navigated to checkbox test page
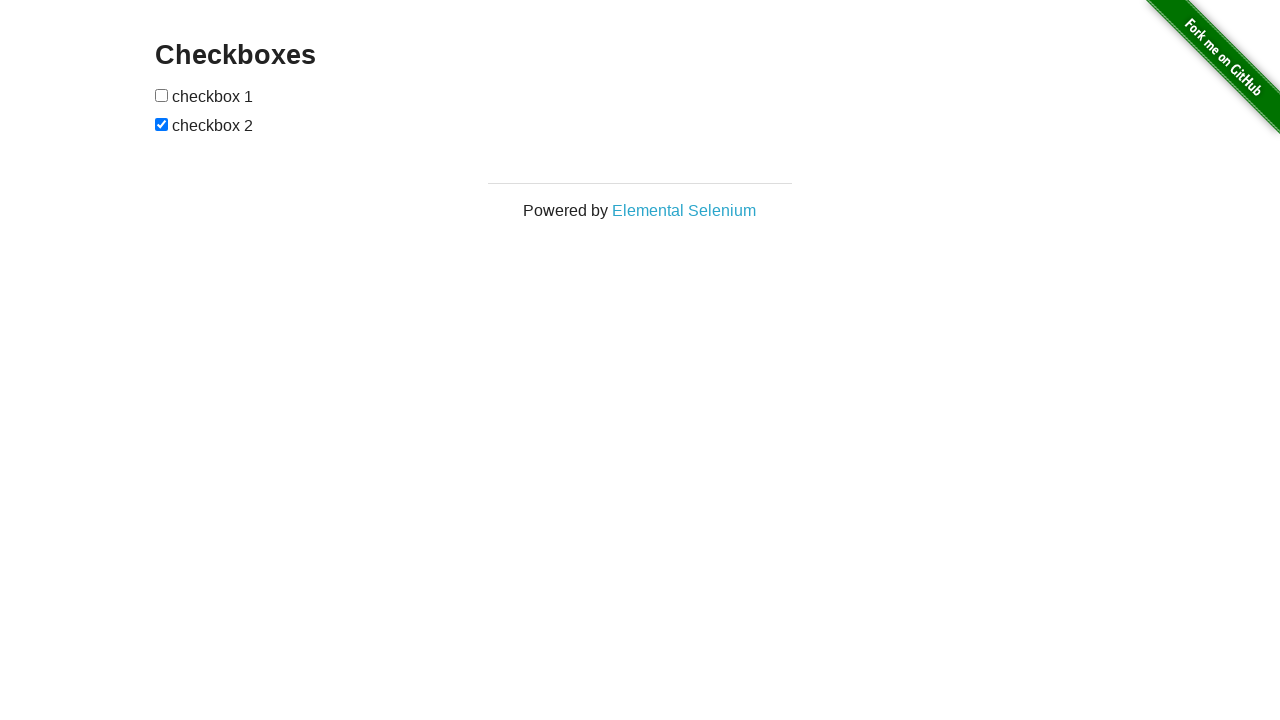

Located first checkbox element
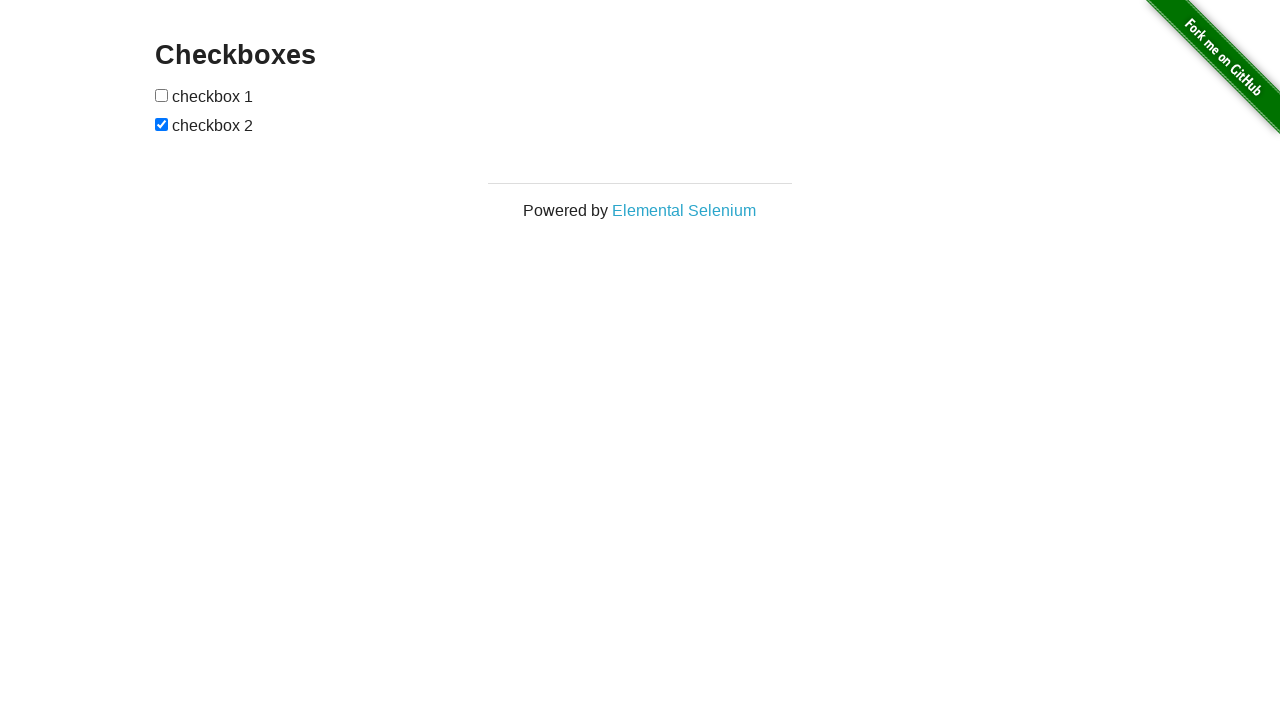

Located second checkbox element
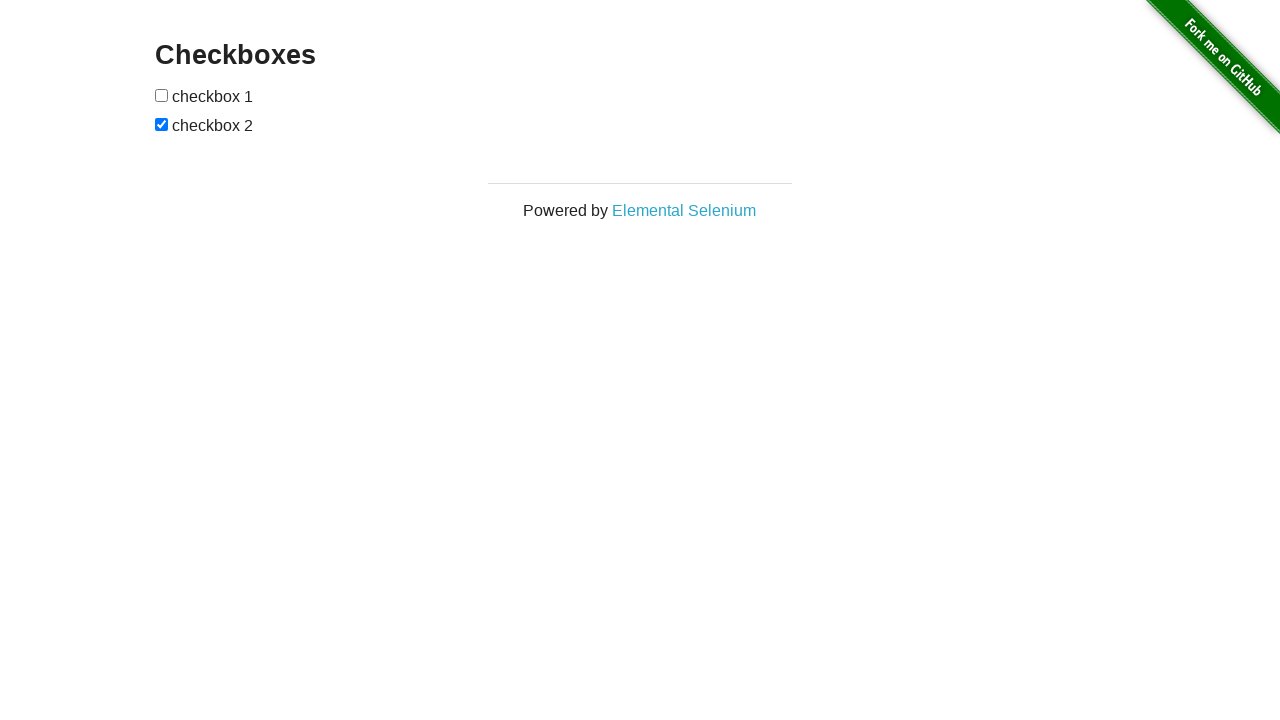

Clicked first checkbox to select it at (162, 95) on (//input[@type='checkbox'])[1]
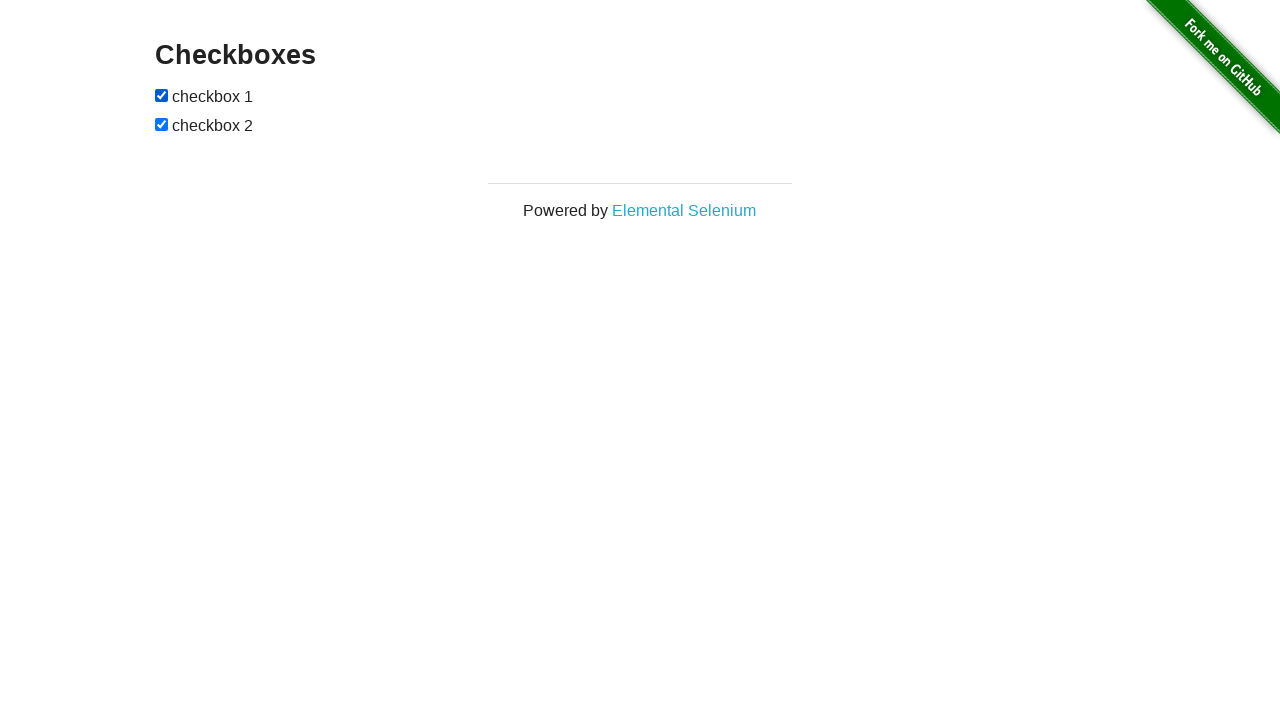

Second checkbox was already selected, no action needed
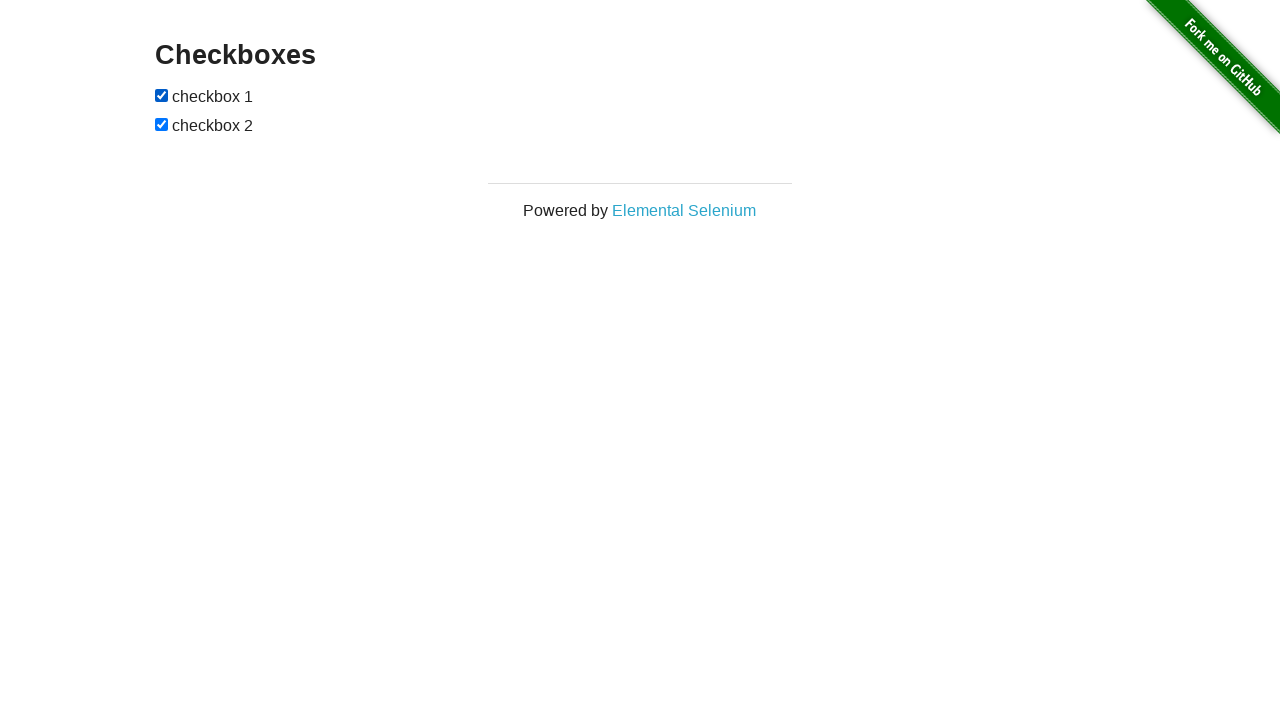

Verified first checkbox is in selected state
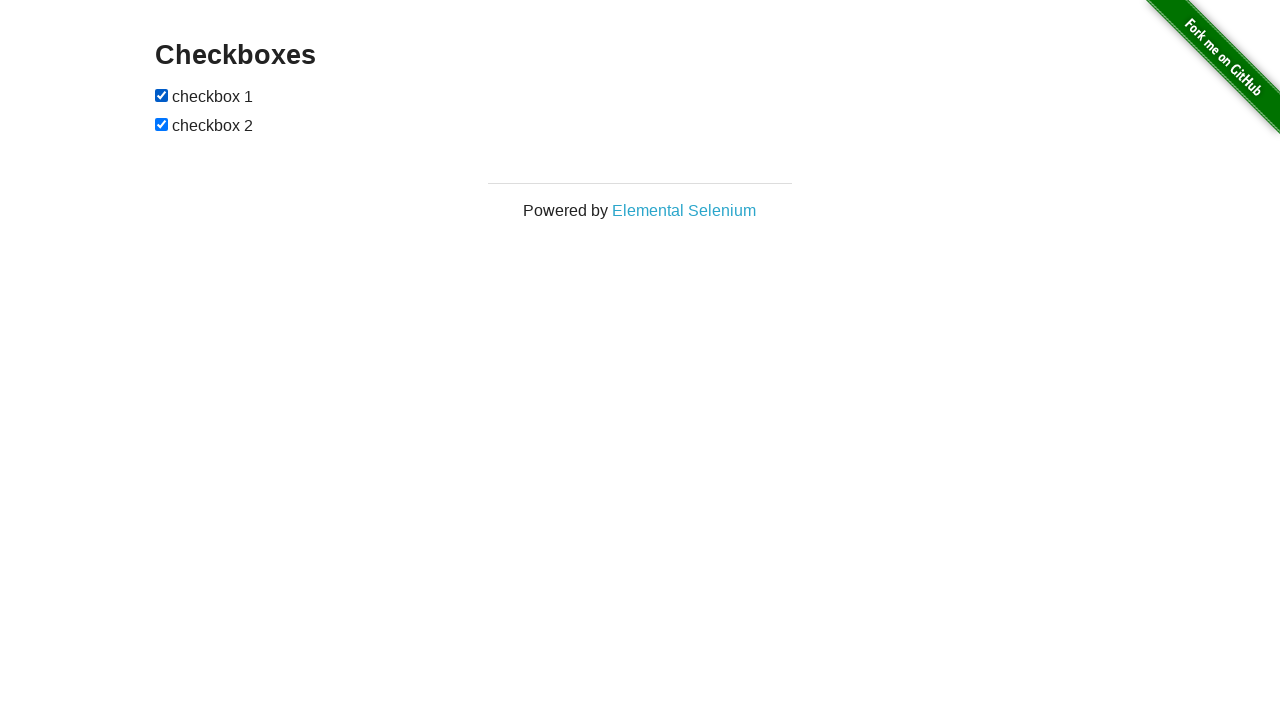

Verified second checkbox is in selected state
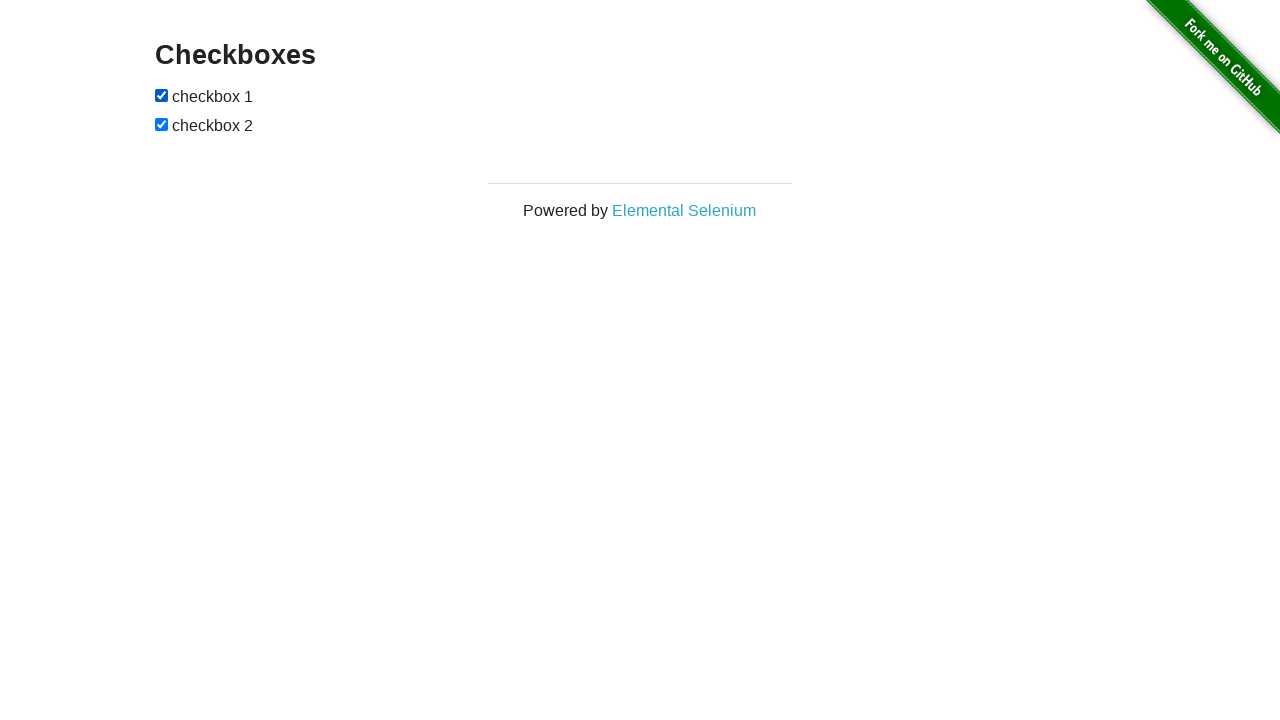

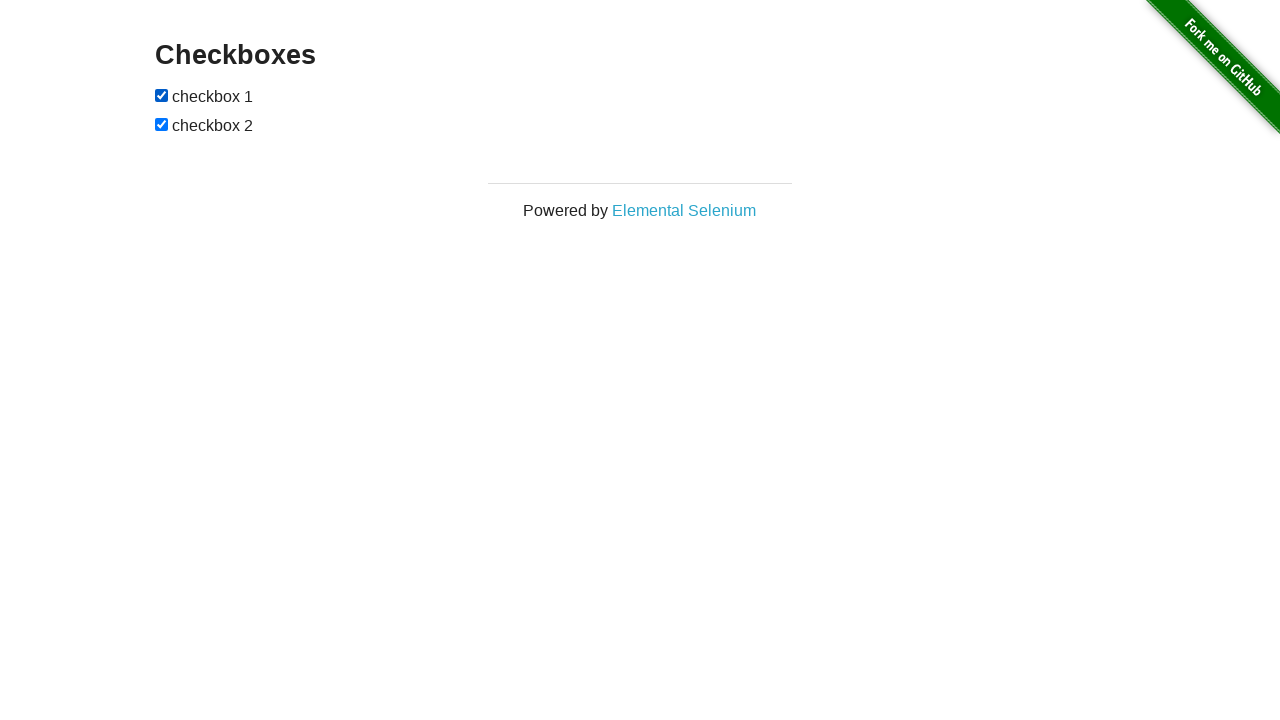